Tests the search functionality by searching for various products (macbook, iphone, Apple, Canon) and verifying the search results page title

Starting URL: https://naveenautomationlabs.com/opencart/

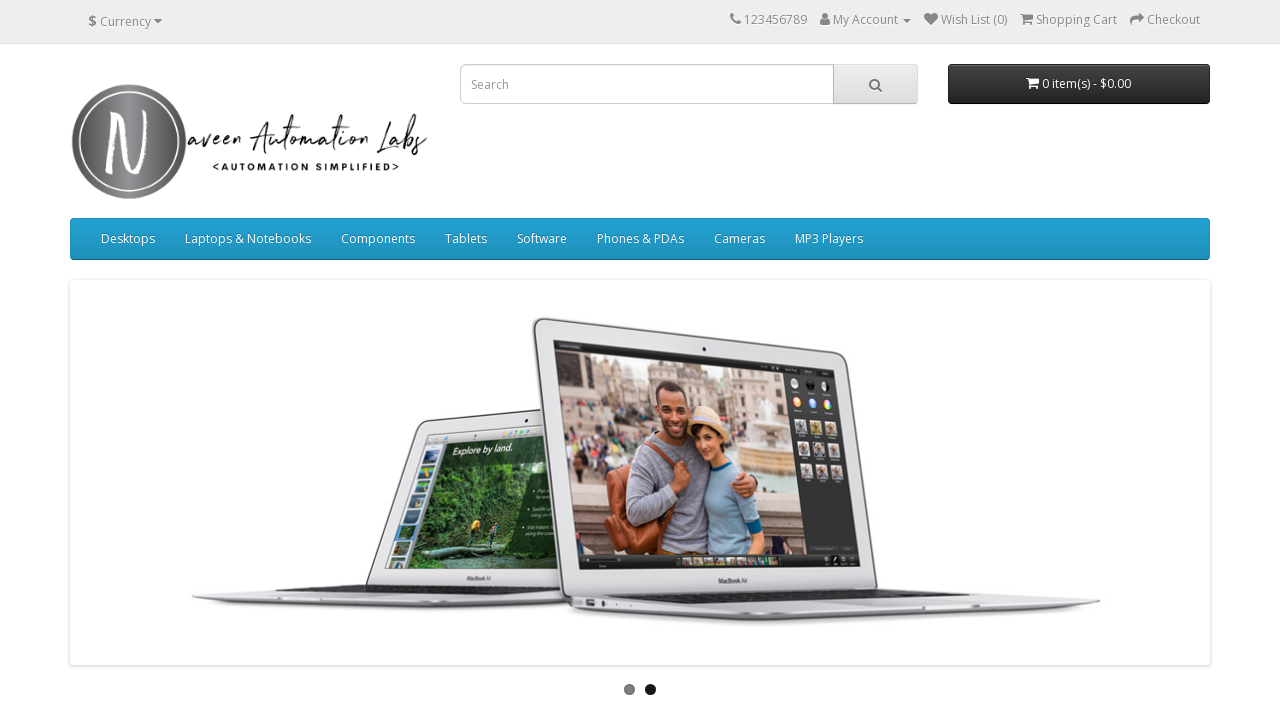

Filled search field with 'macbook' on input[name='search']
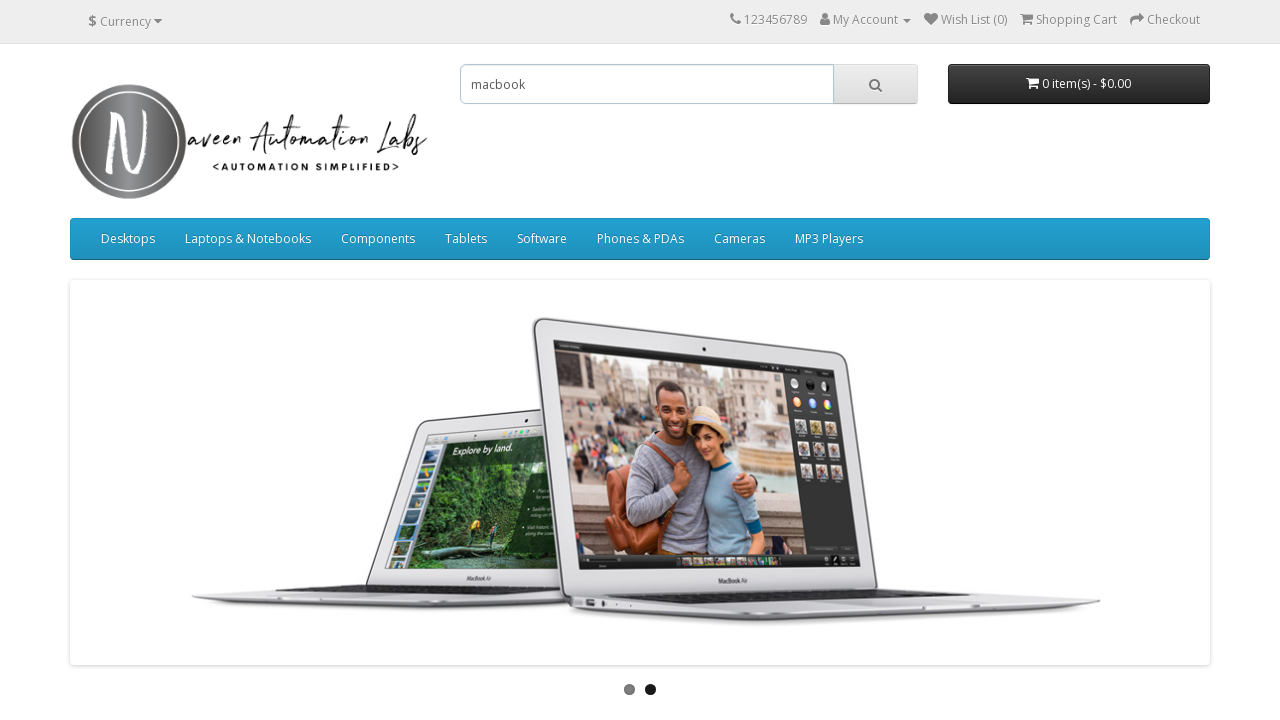

Clicked search button at (875, 84) on button.btn-default[type='button']
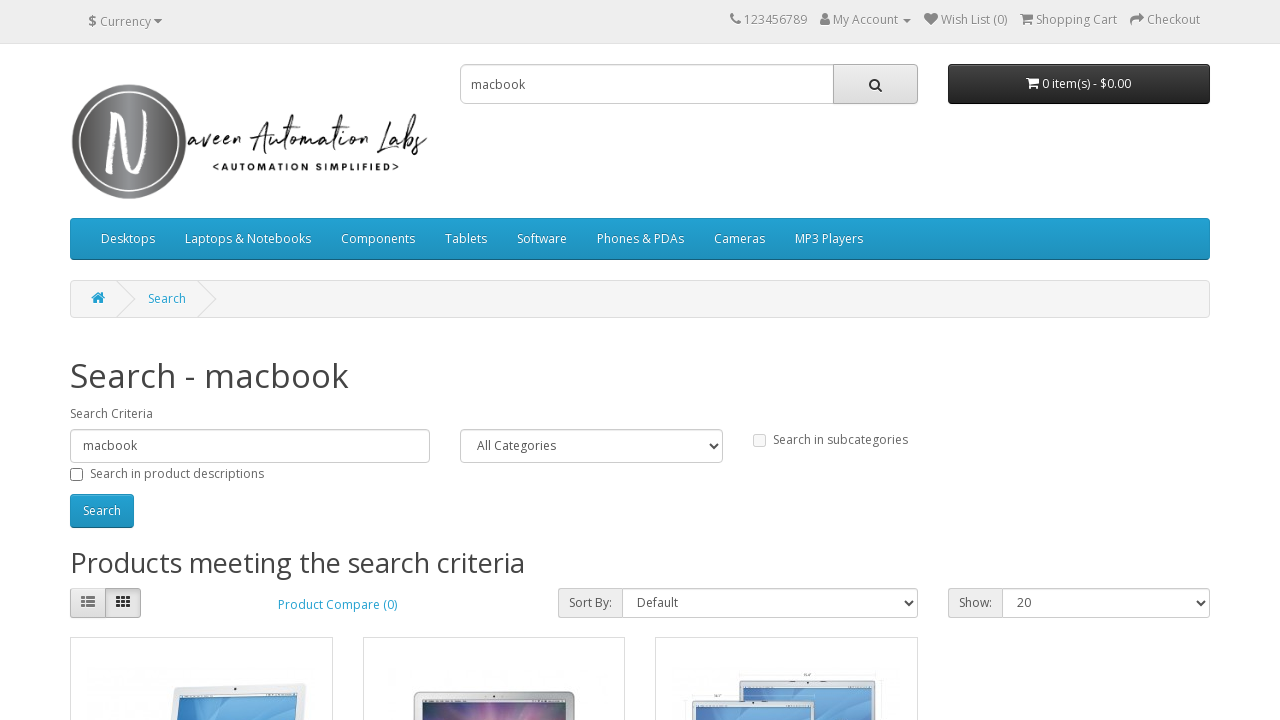

Search results page loaded
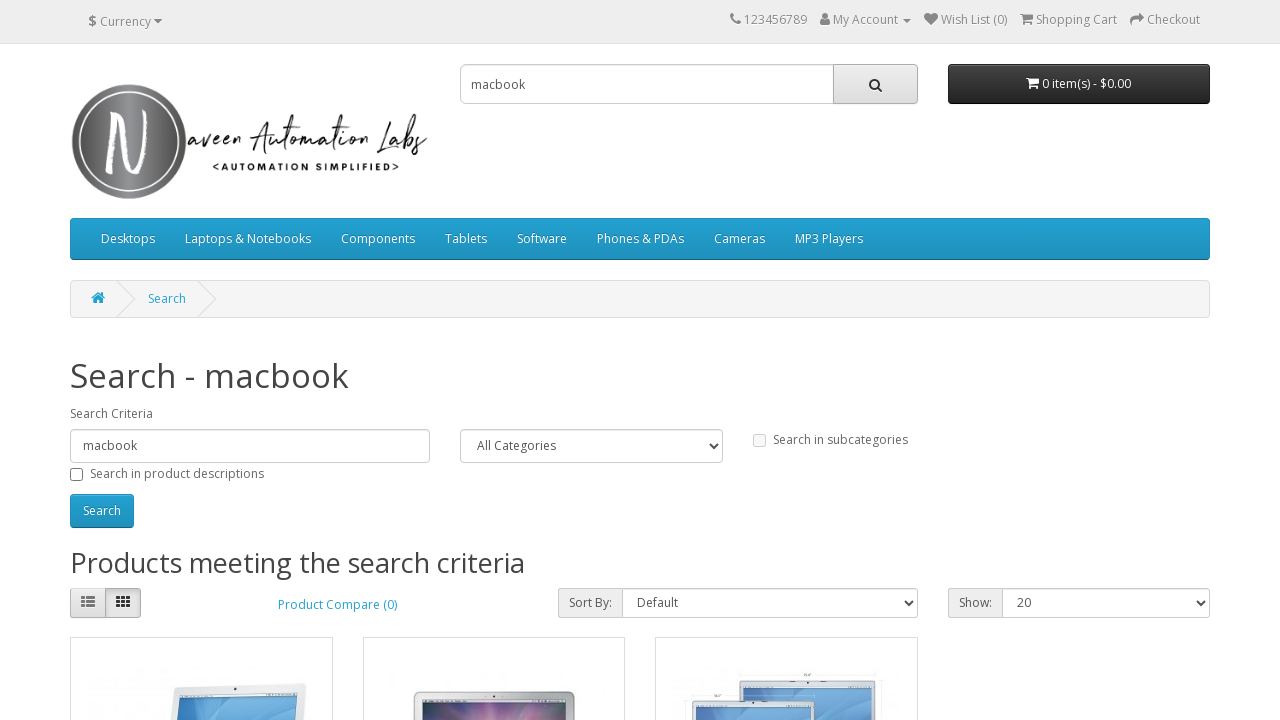

Verified page title is 'Search - macbook'
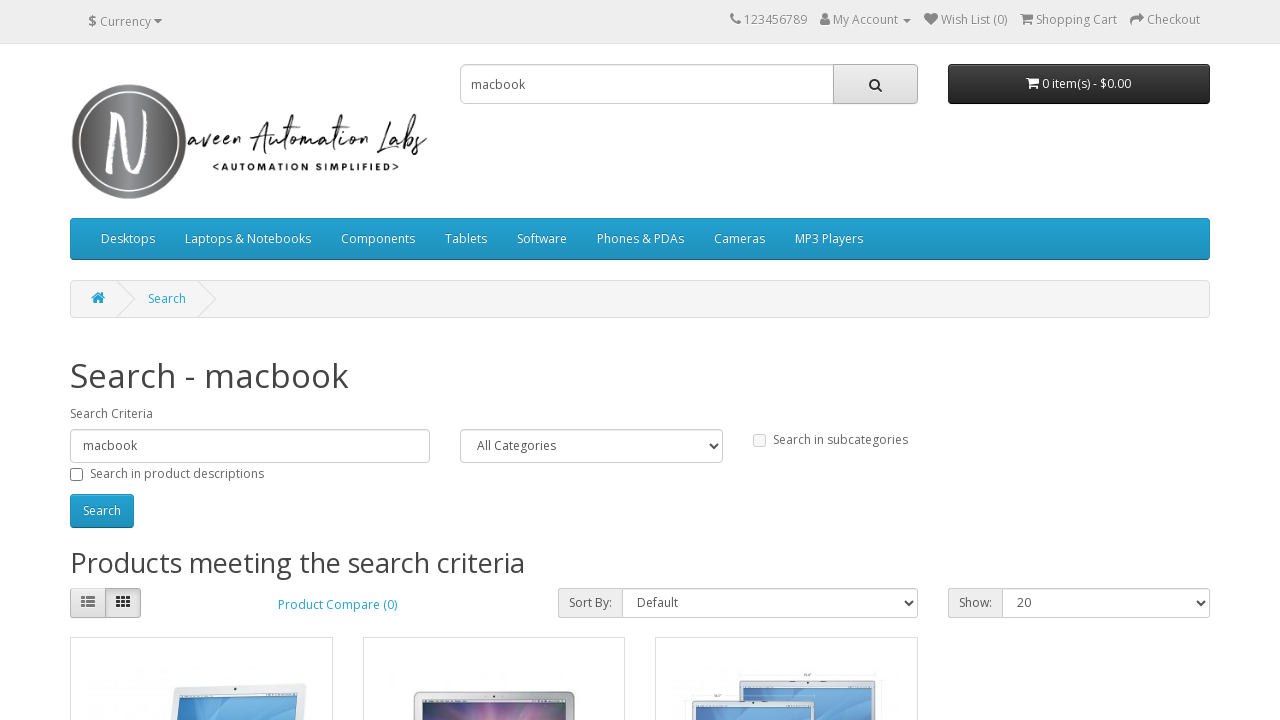

Navigated back to home page for next search
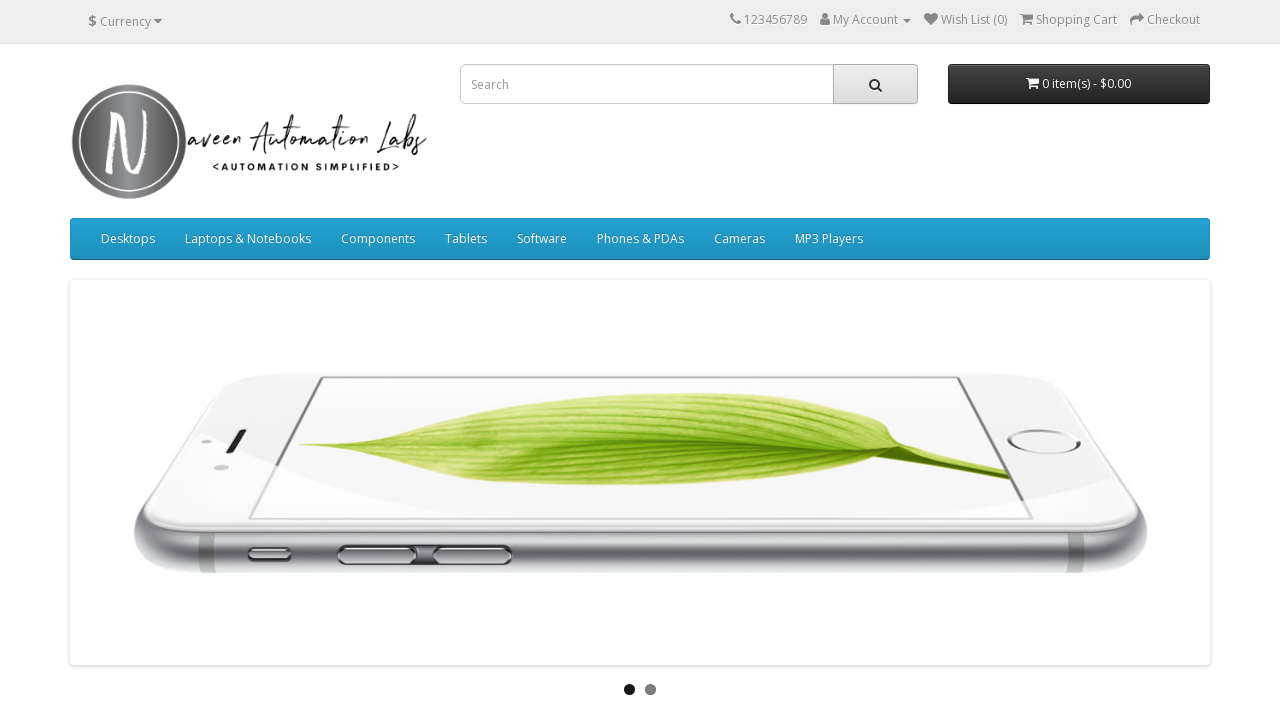

Filled search field with 'iphone' on input[name='search']
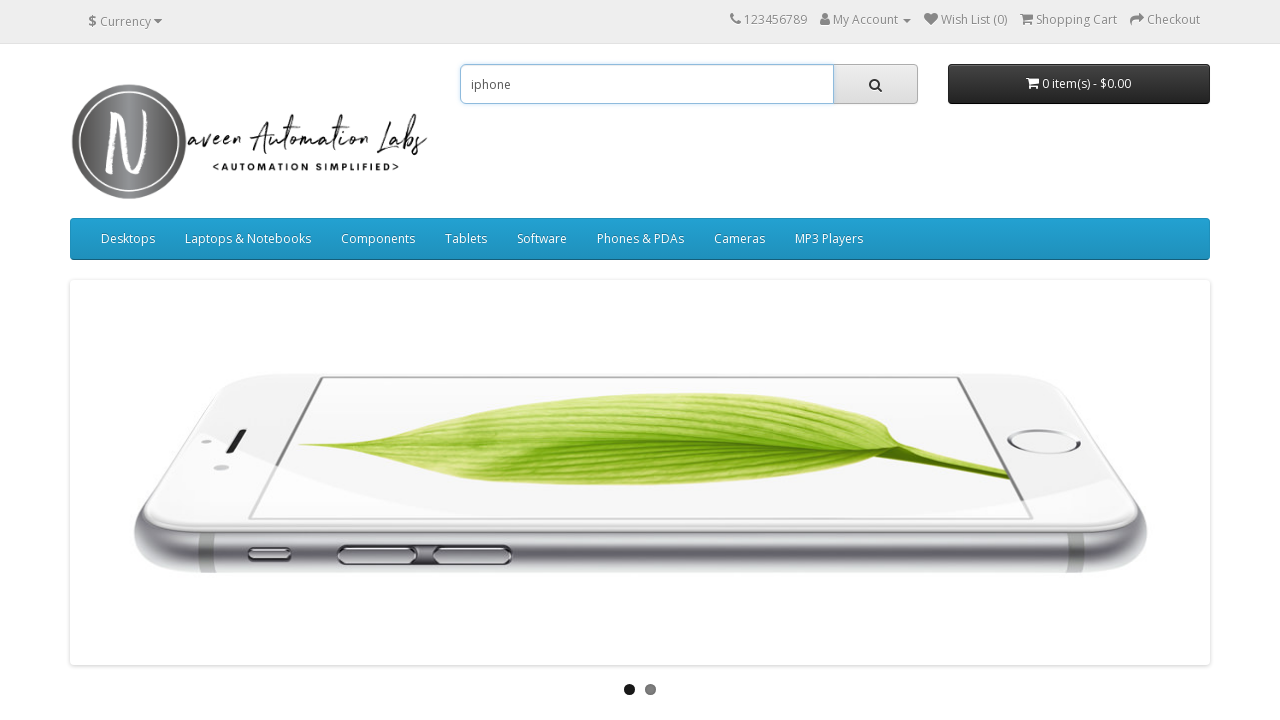

Clicked search button at (875, 84) on button.btn-default[type='button']
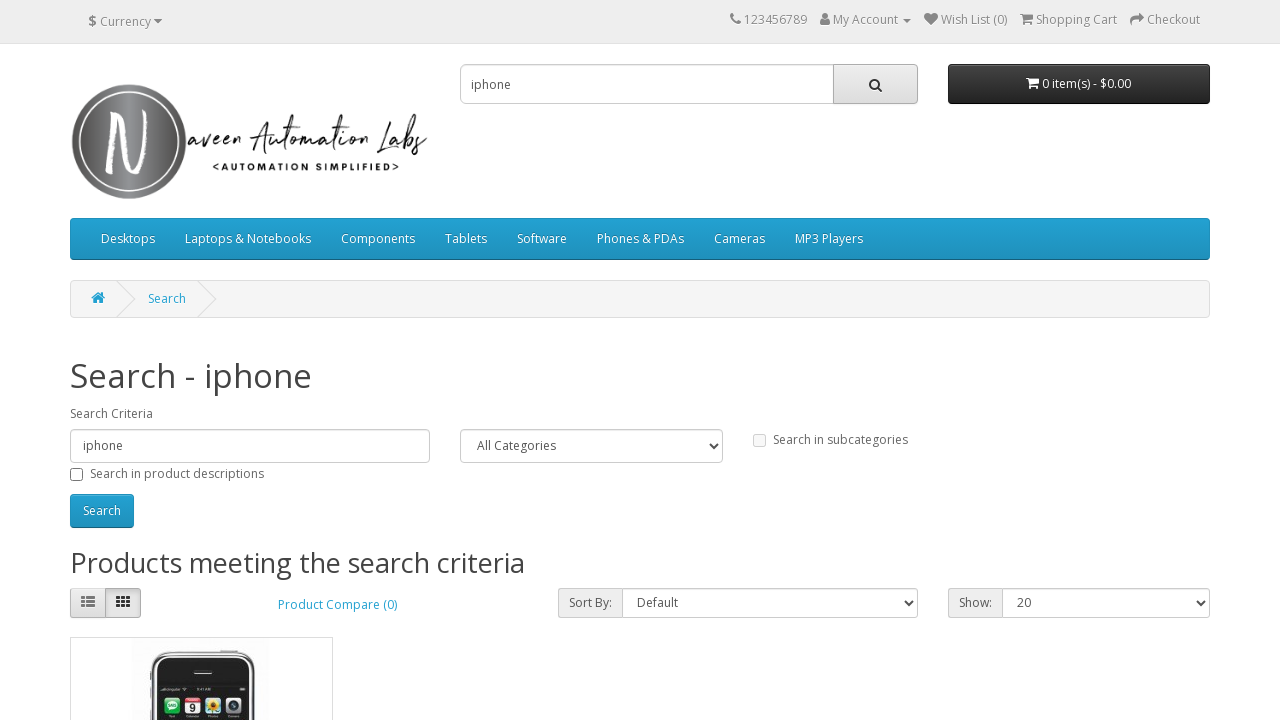

Search results page loaded
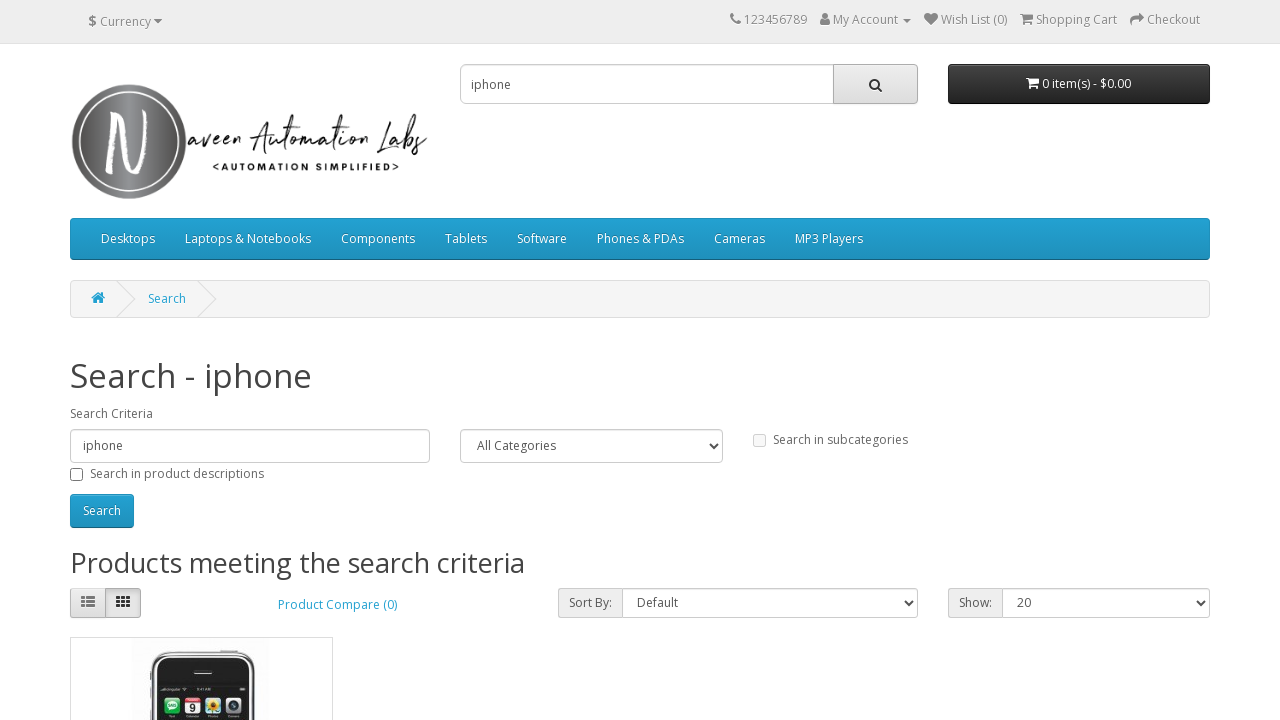

Verified page title is 'Search - iphone'
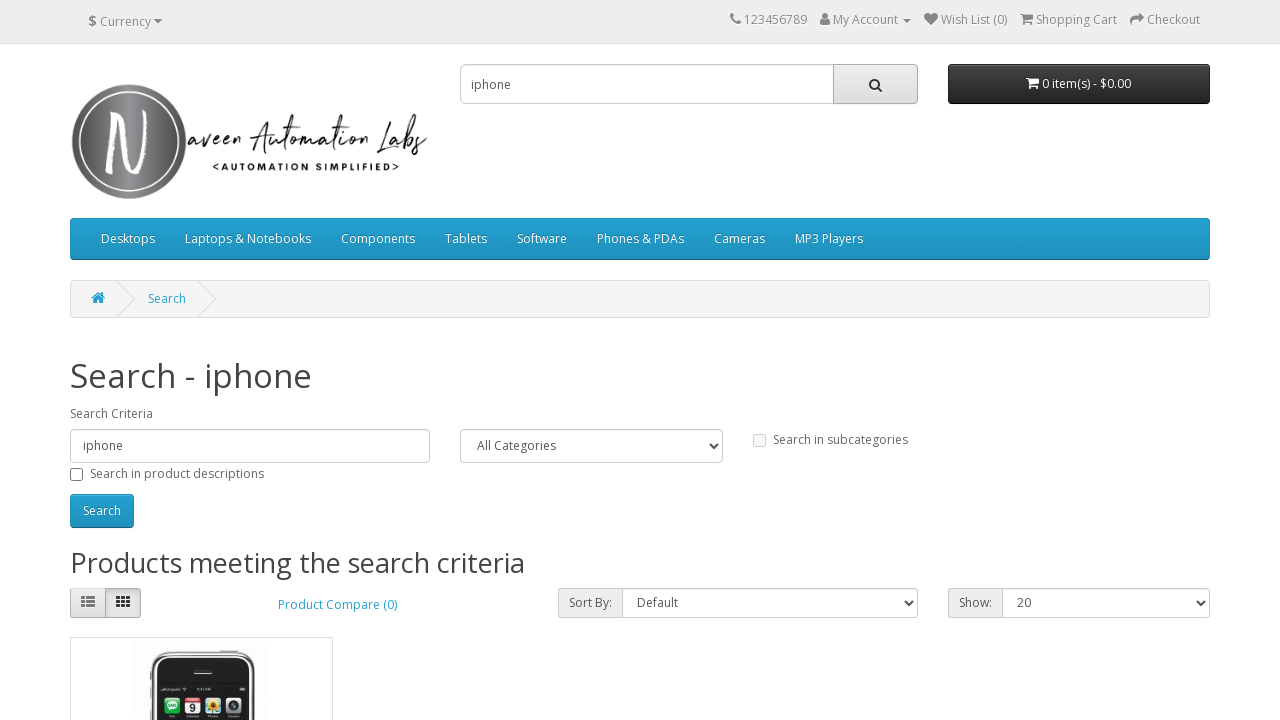

Navigated back to home page for next search
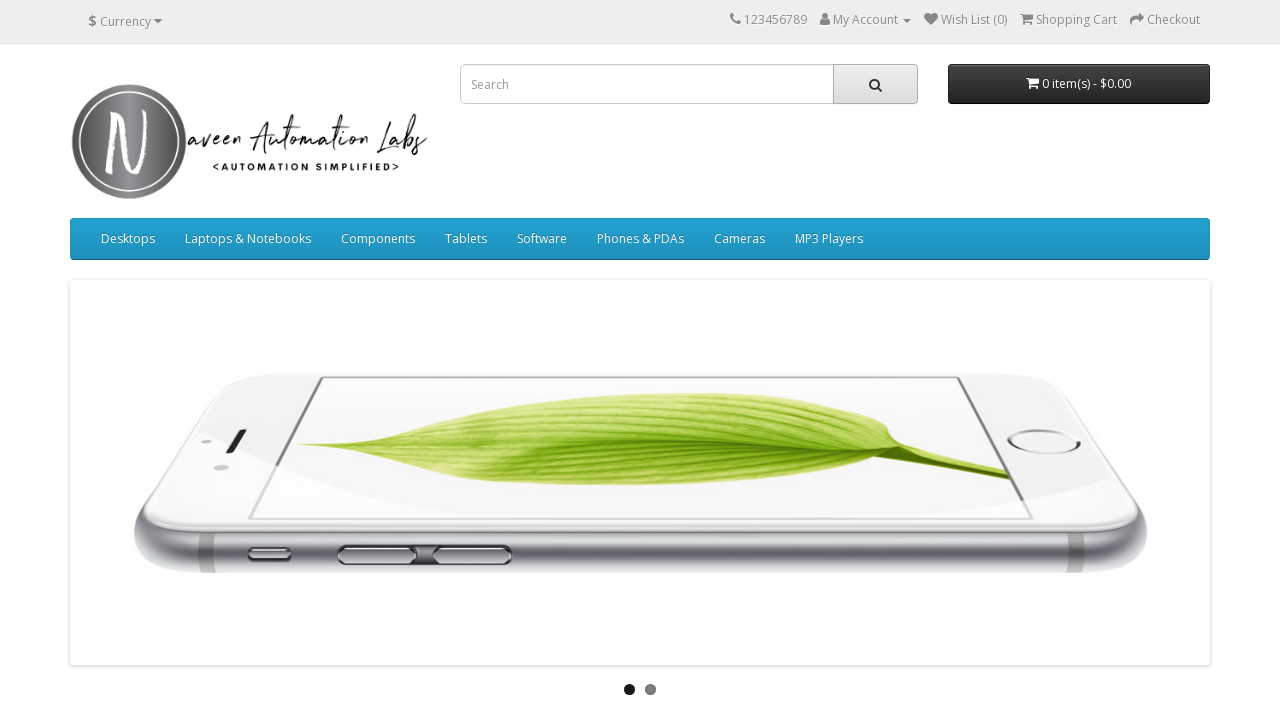

Filled search field with 'Apple' on input[name='search']
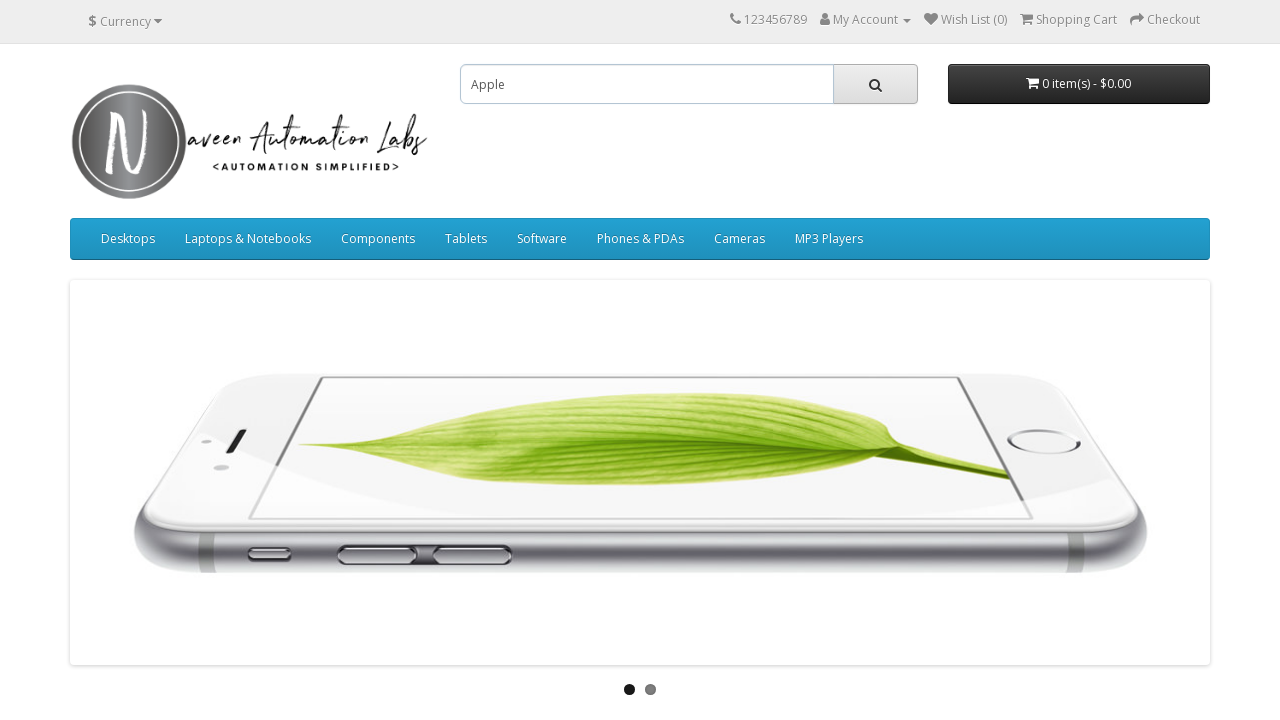

Clicked search button at (875, 84) on button.btn-default[type='button']
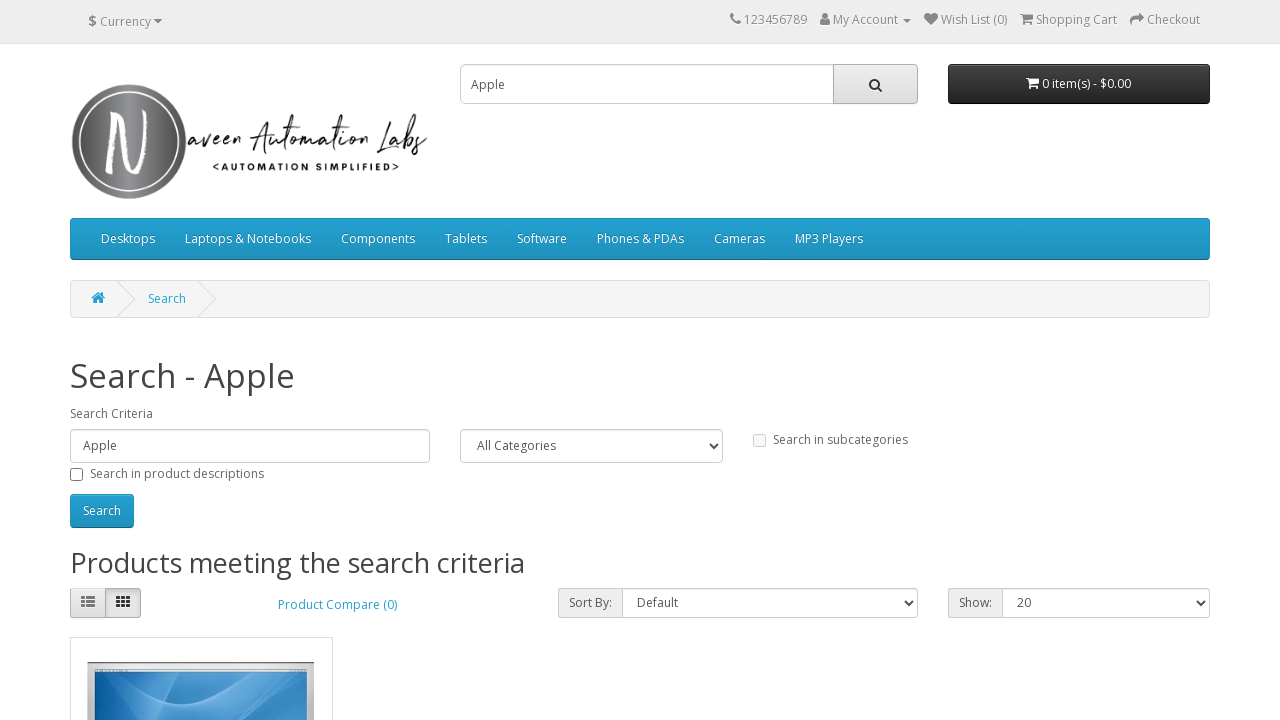

Search results page loaded
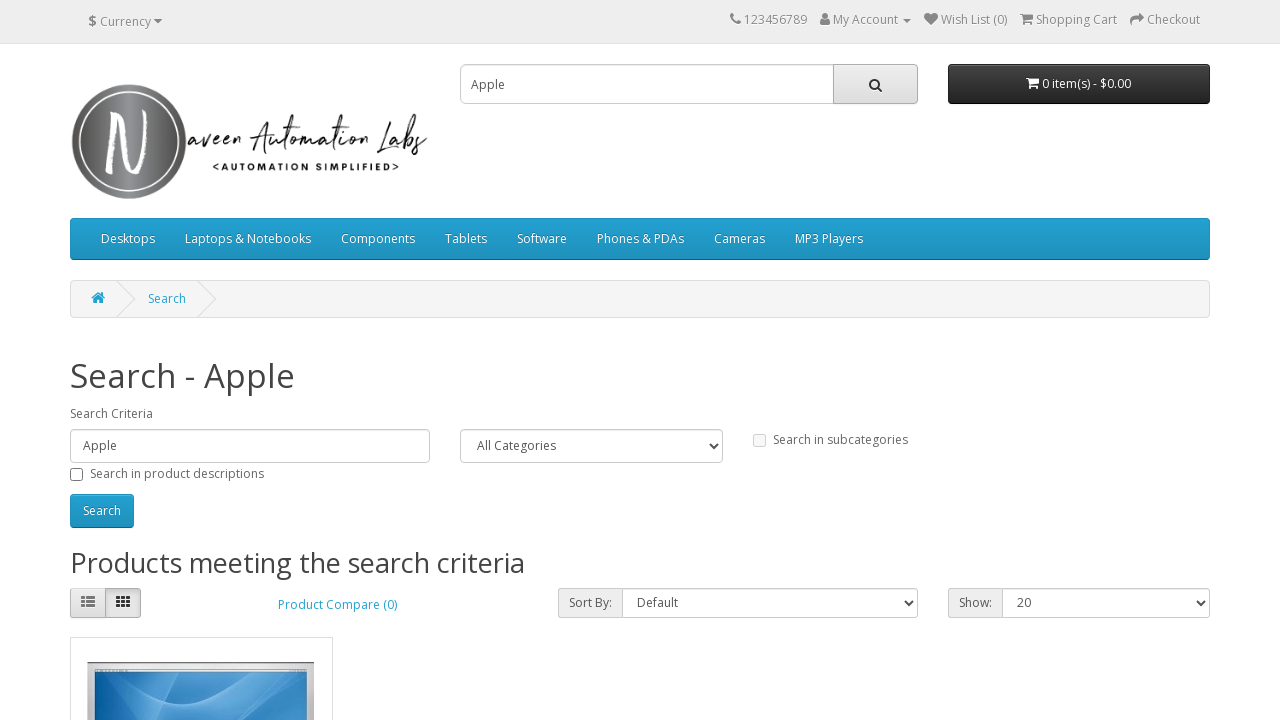

Verified page title is 'Search - Apple'
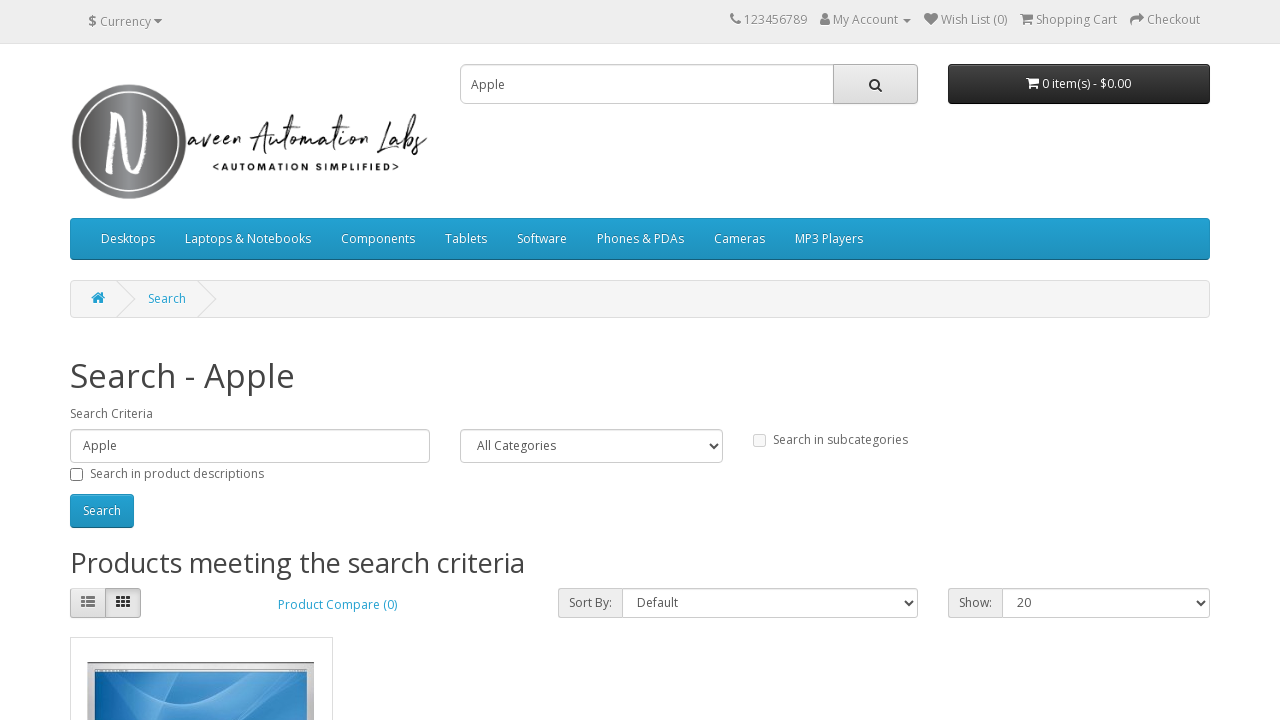

Navigated back to home page for next search
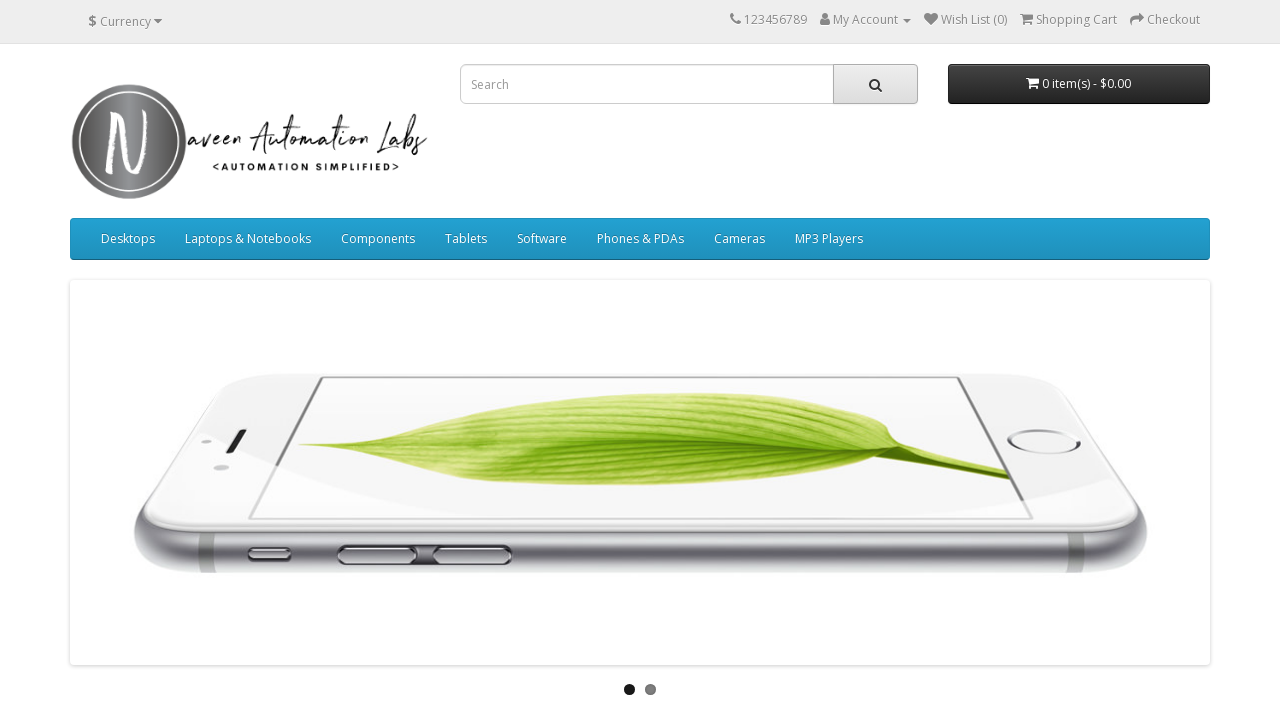

Filled search field with 'Canon' on input[name='search']
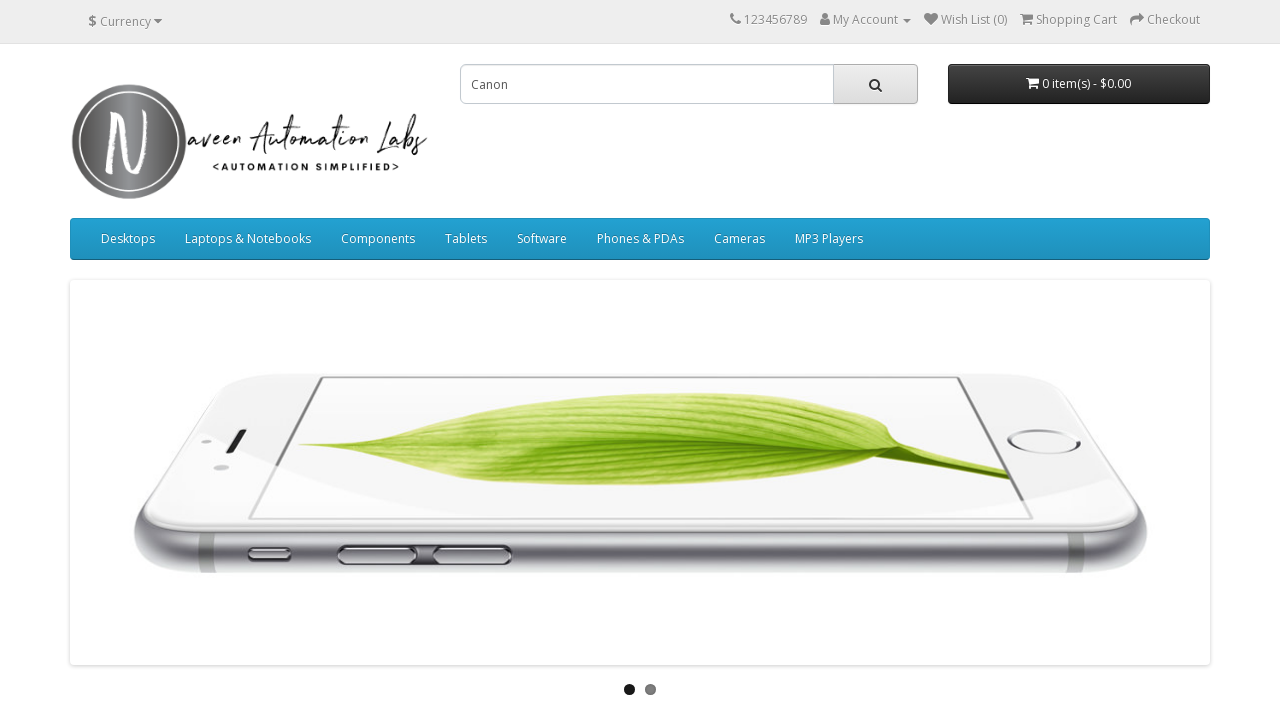

Clicked search button at (875, 84) on button.btn-default[type='button']
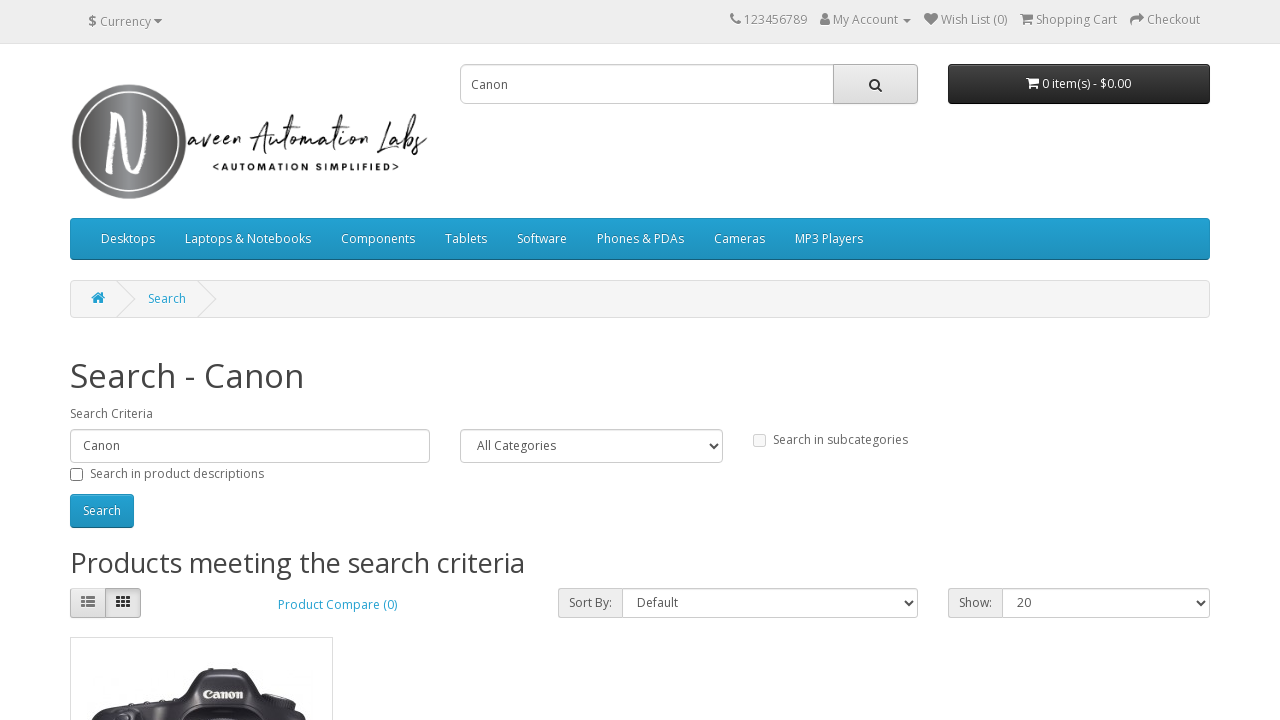

Search results page loaded
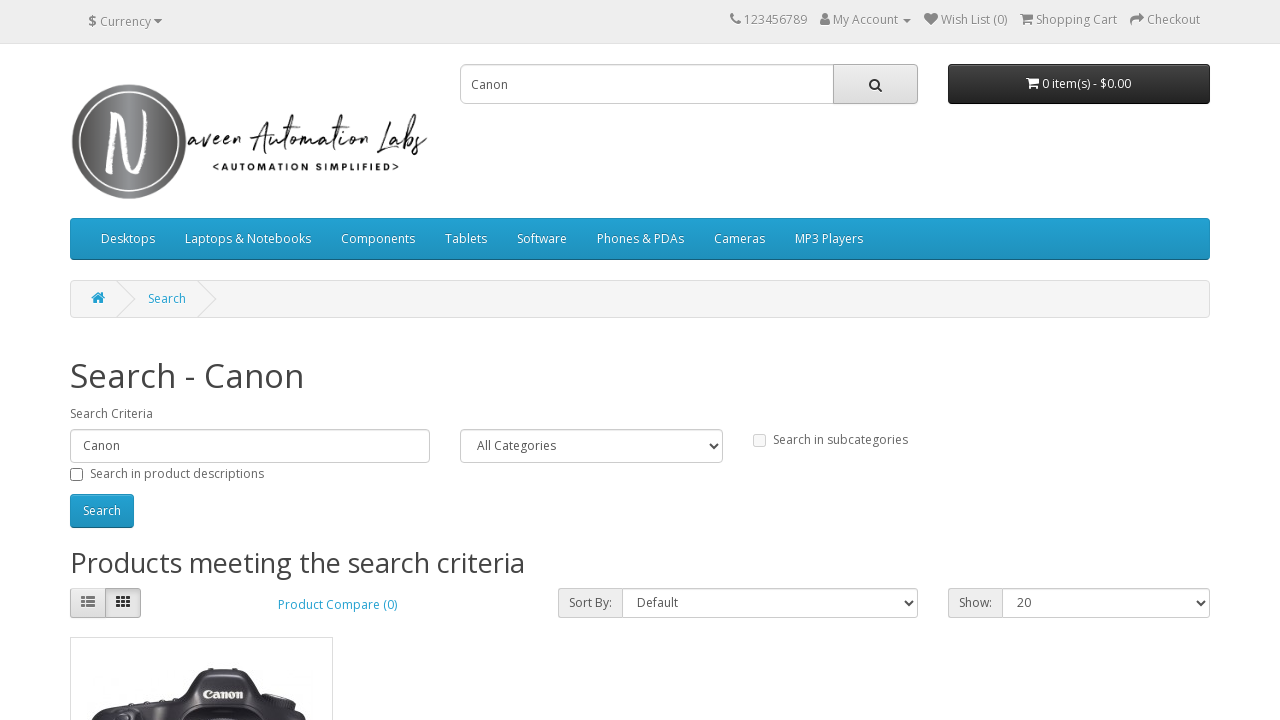

Verified page title is 'Search - Canon'
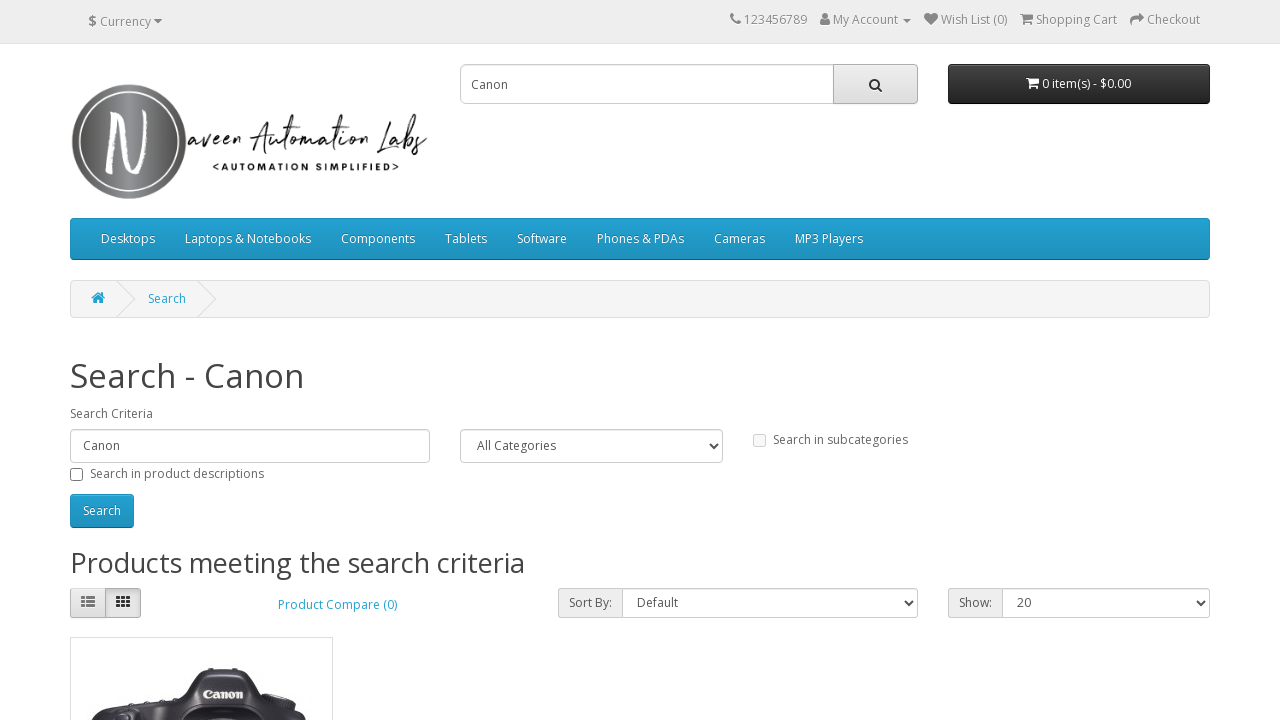

Navigated back to home page for next search
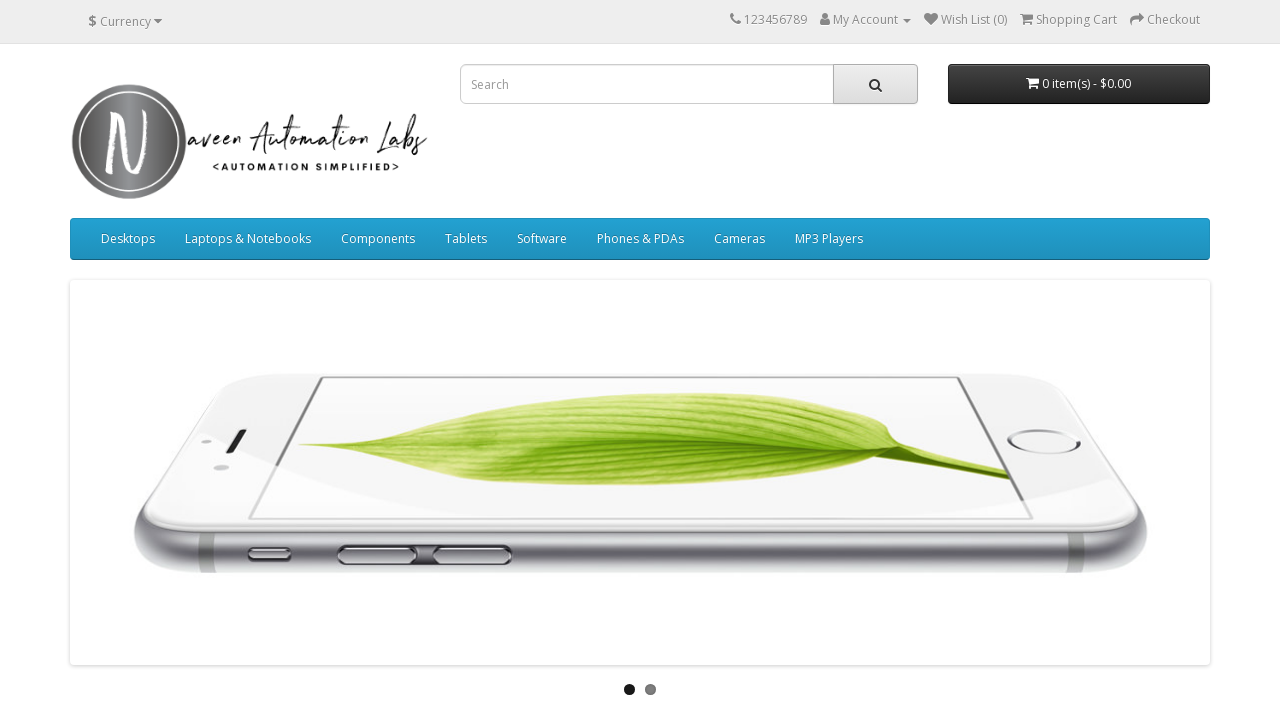

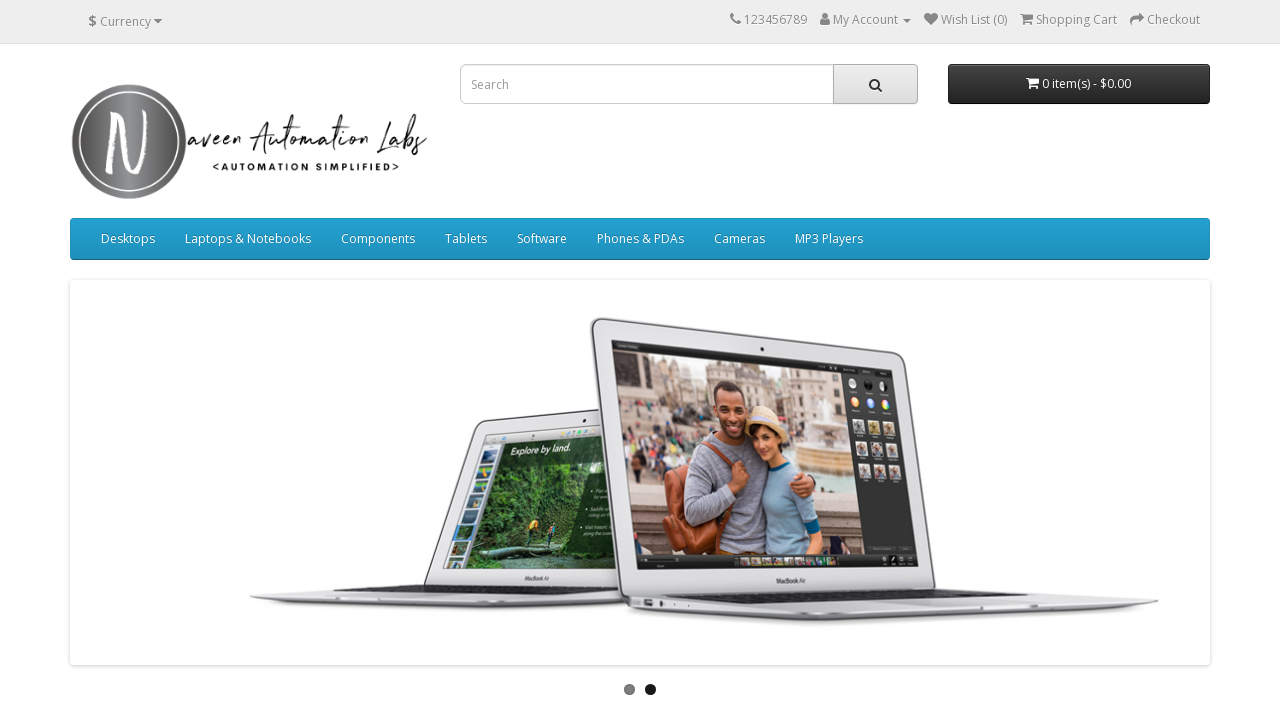